Tests registration form with mismatched password and confirm password to verify password confirmation validation

Starting URL: https://alada.vn/tai-khoan/dang-ky.html

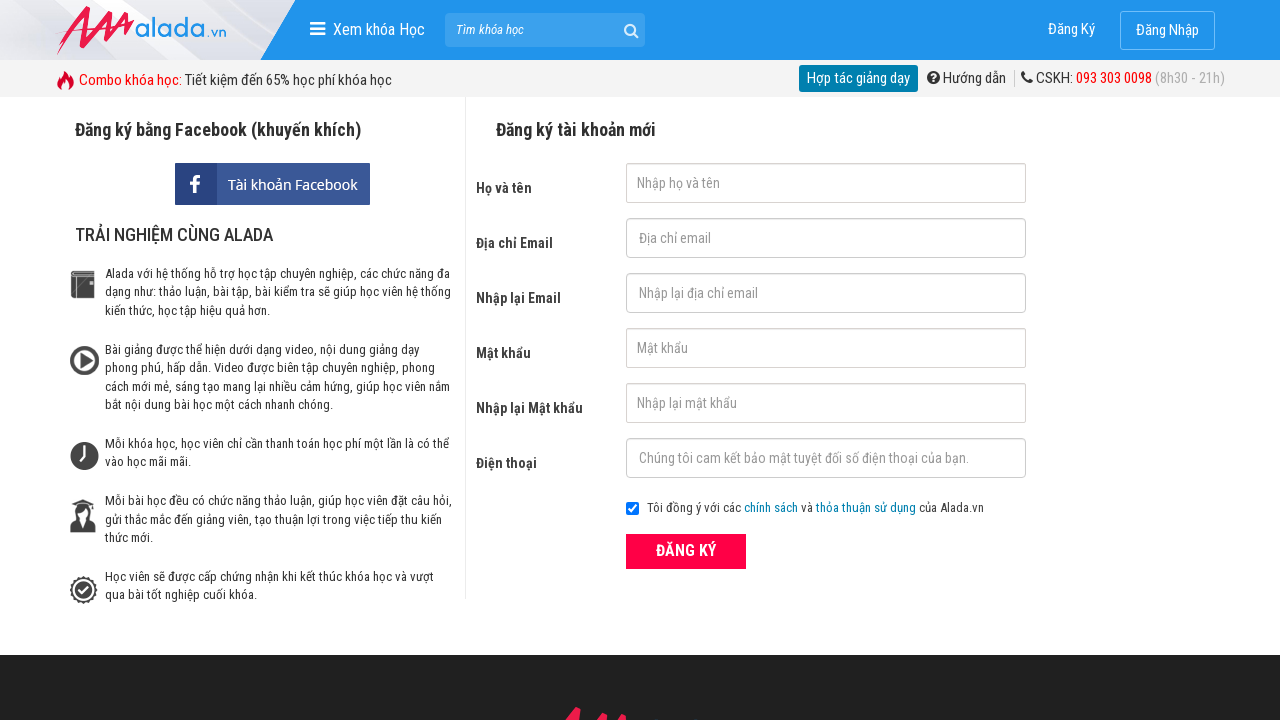

Filled name field with 'Pika ahihi' on #txtFirstname
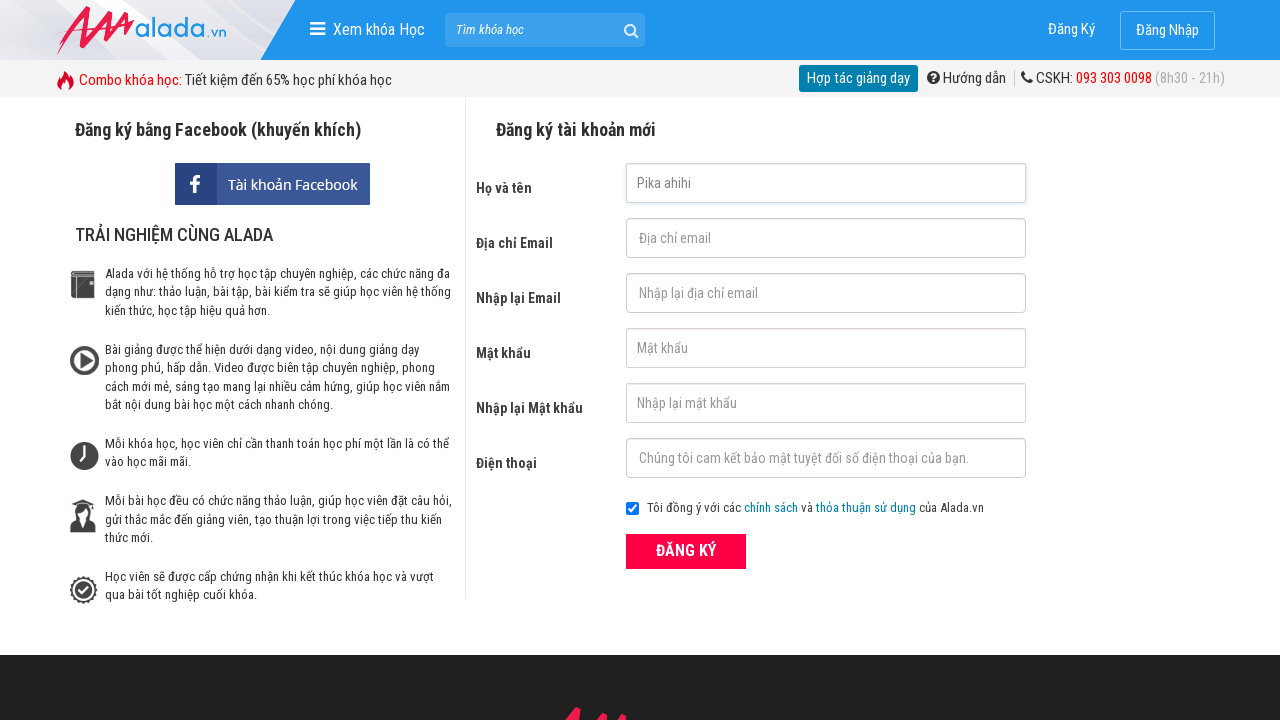

Filled email field with 'pika@gmail.vn' on #txtEmail
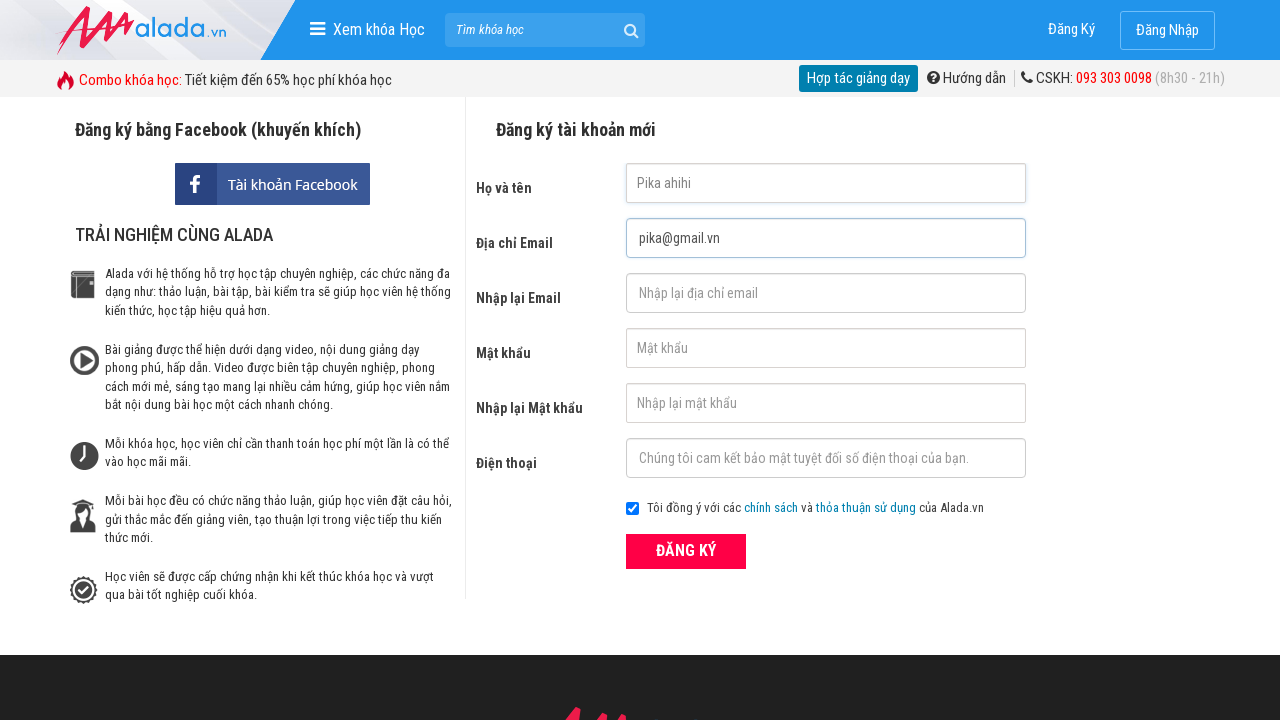

Filled confirm email field with 'pika@gmail.vn' on #txtCEmail
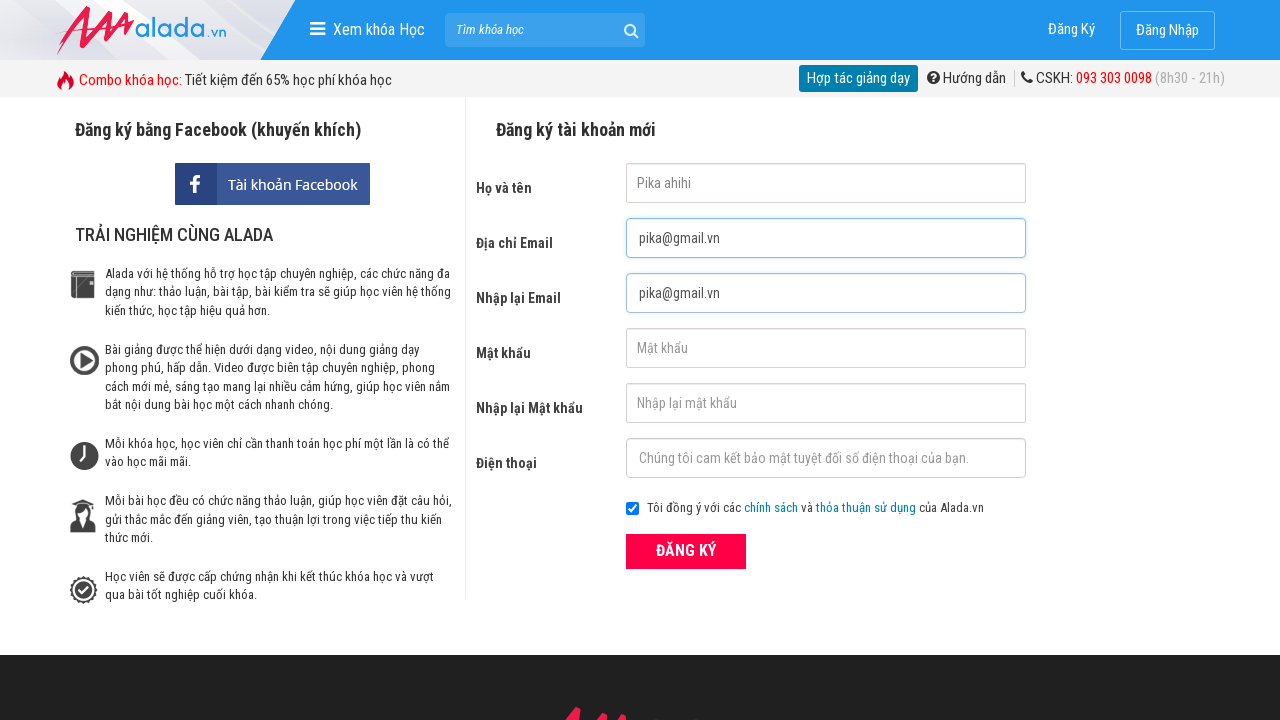

Filled password field with '1234' on #txtPassword
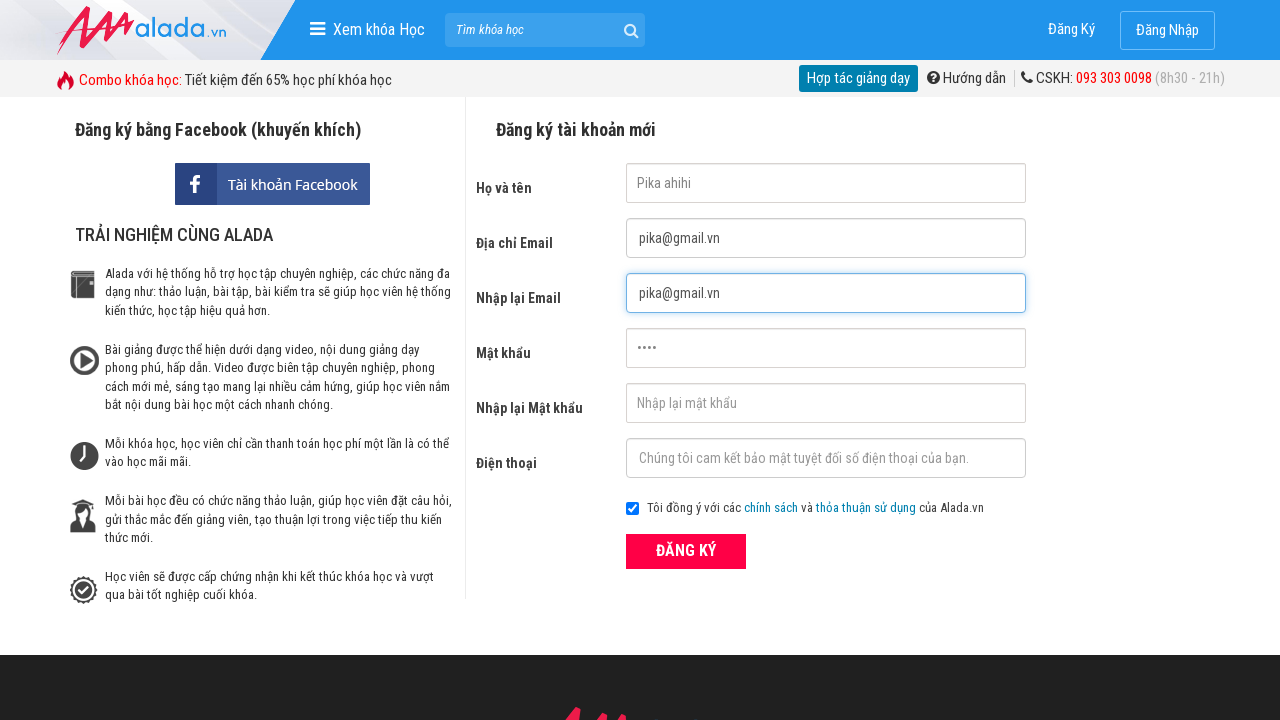

Filled confirm password field with '12345' (mismatched value) on #txtCPassword
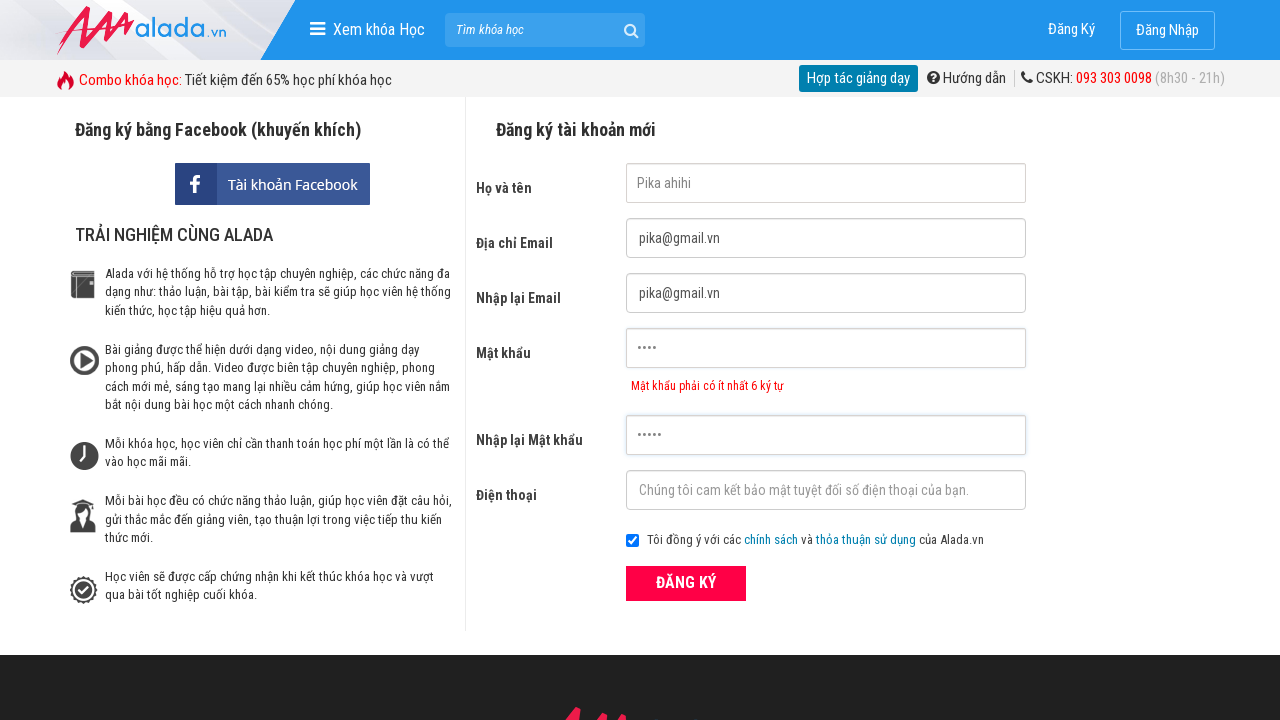

Filled phone field with '0987654321' on #txtPhone
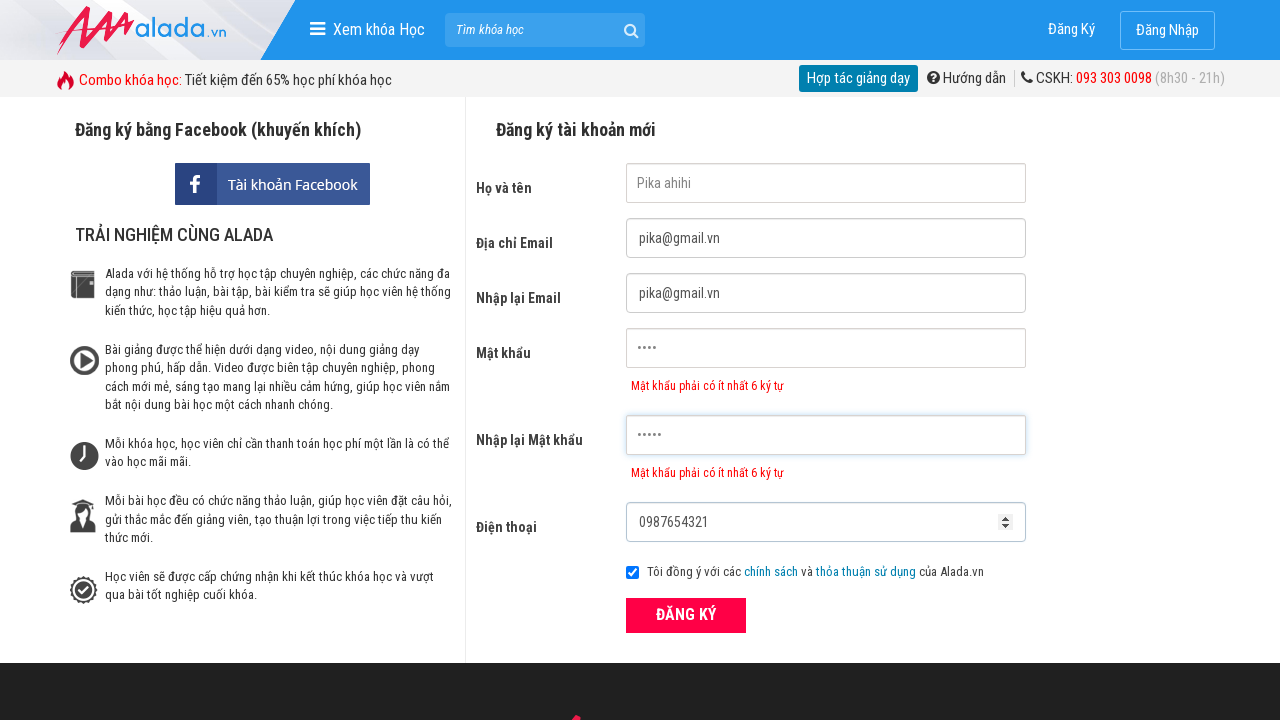

Clicked register button to submit form at (686, 615) on xpath=//button[@type='submit']
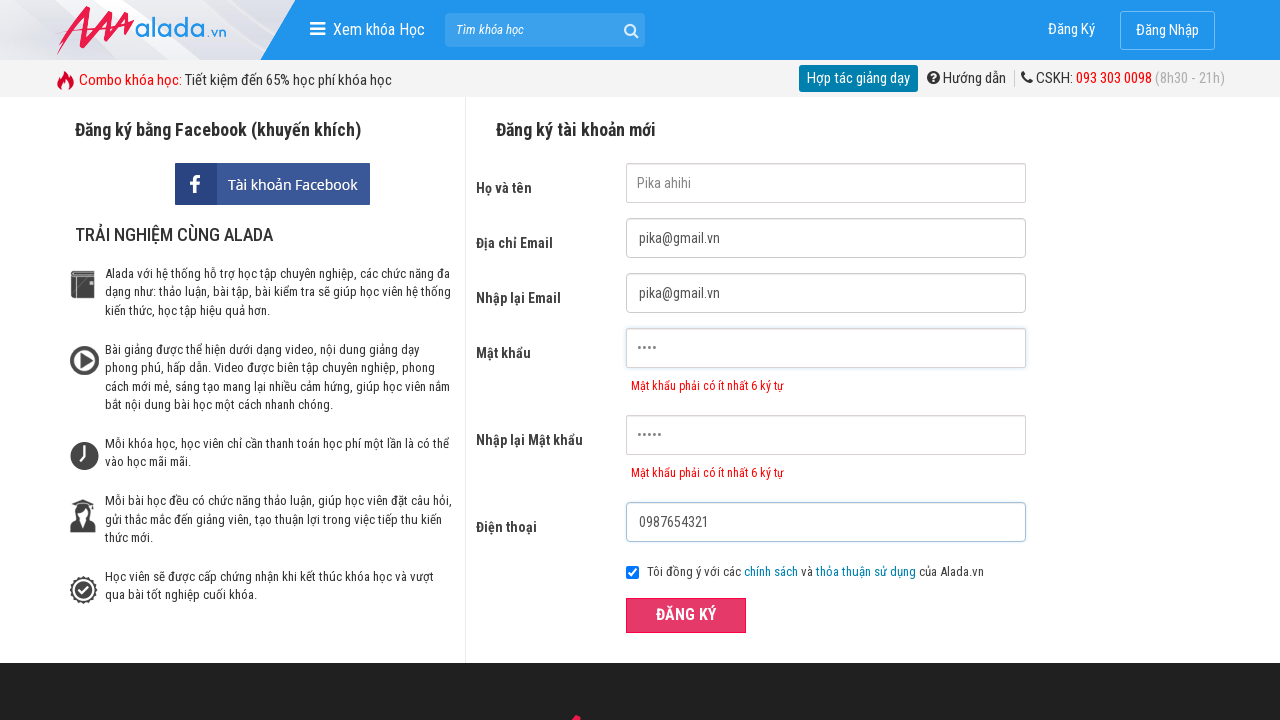

Confirm password error message is displayed, validating password mismatch detection
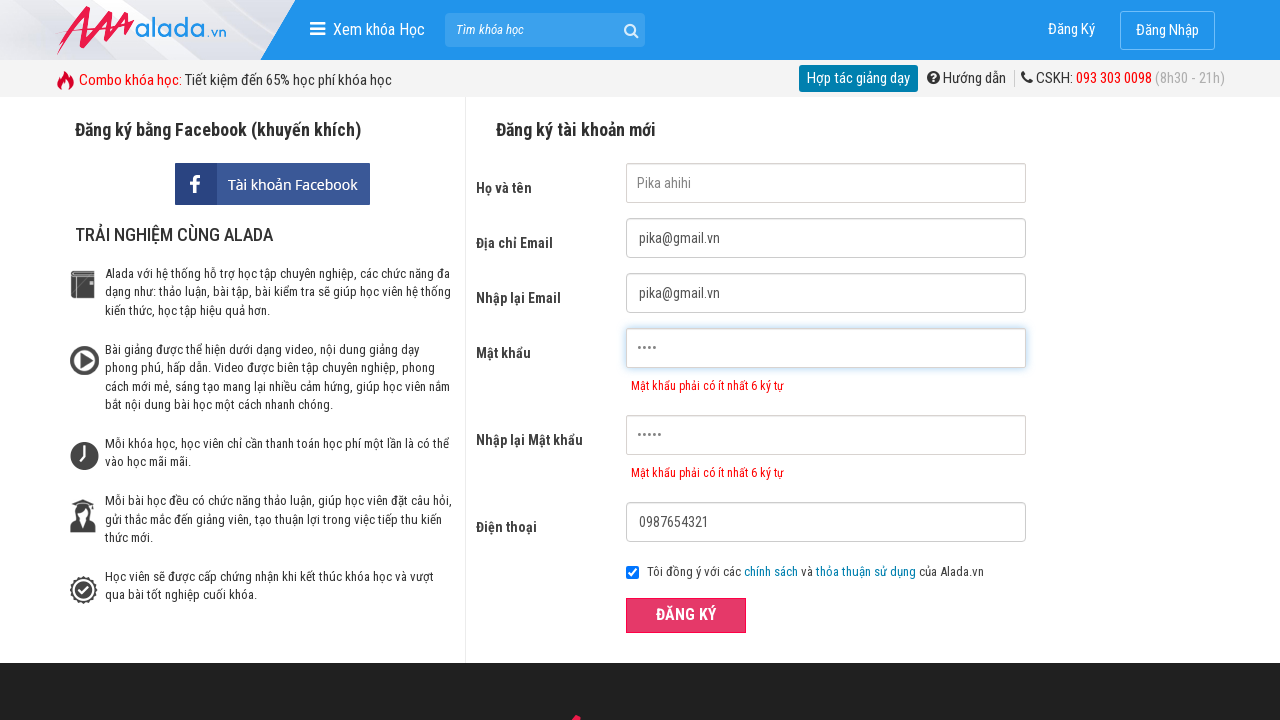

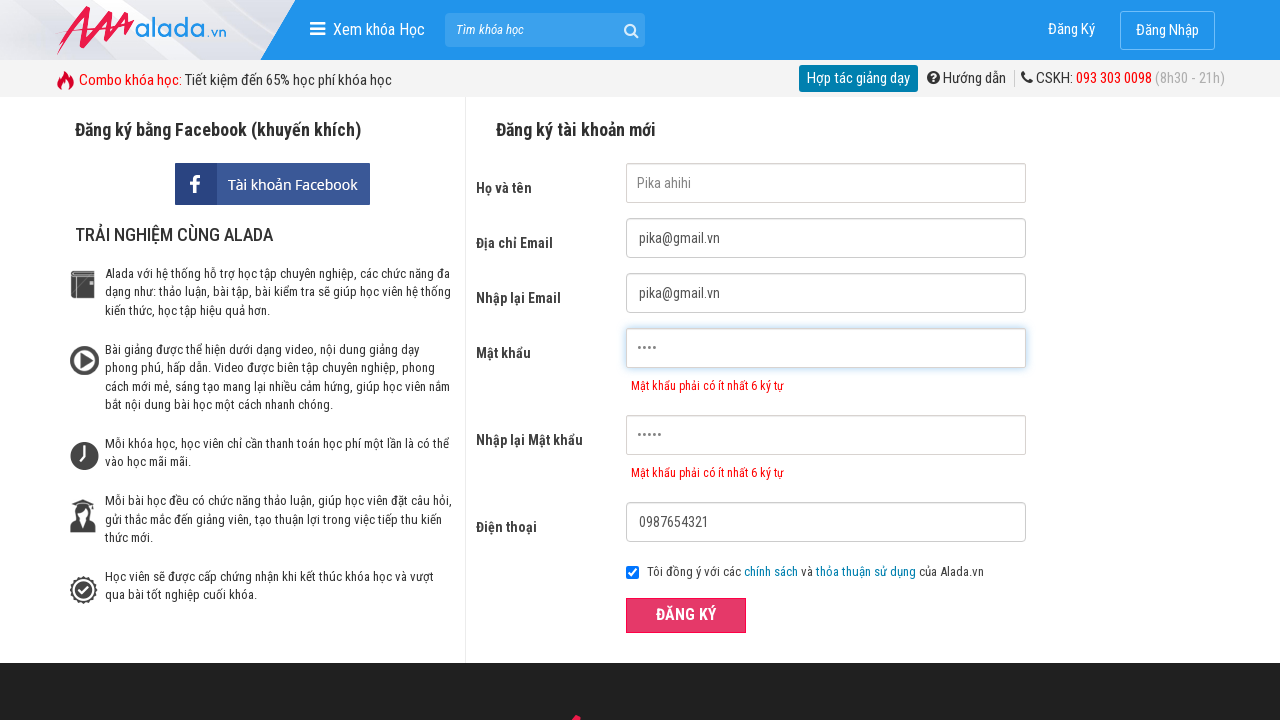